Navigates to the Widgets category on the DemoQA homepage by clicking on the Widgets card

Starting URL: https://demoqa.com/

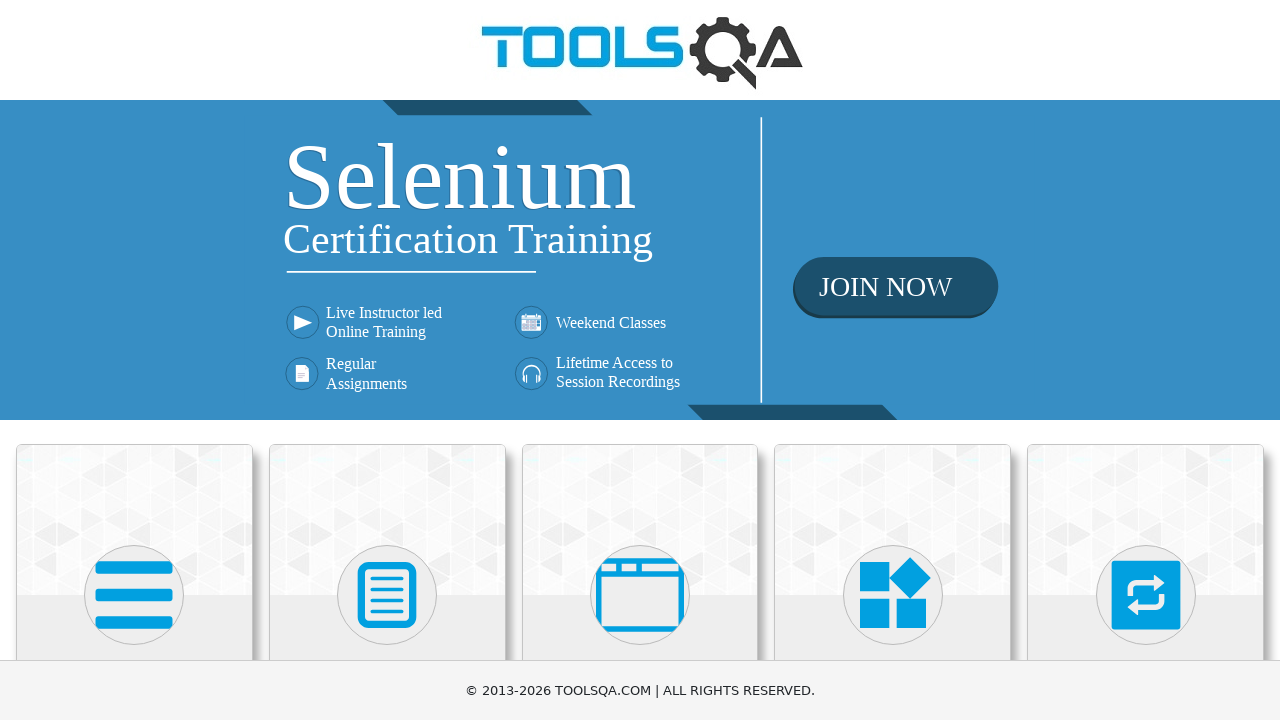

Clicked on Widgets category card to navigate to Widgets section at (893, 360) on xpath=//div[contains(h5, 'Widgets')]
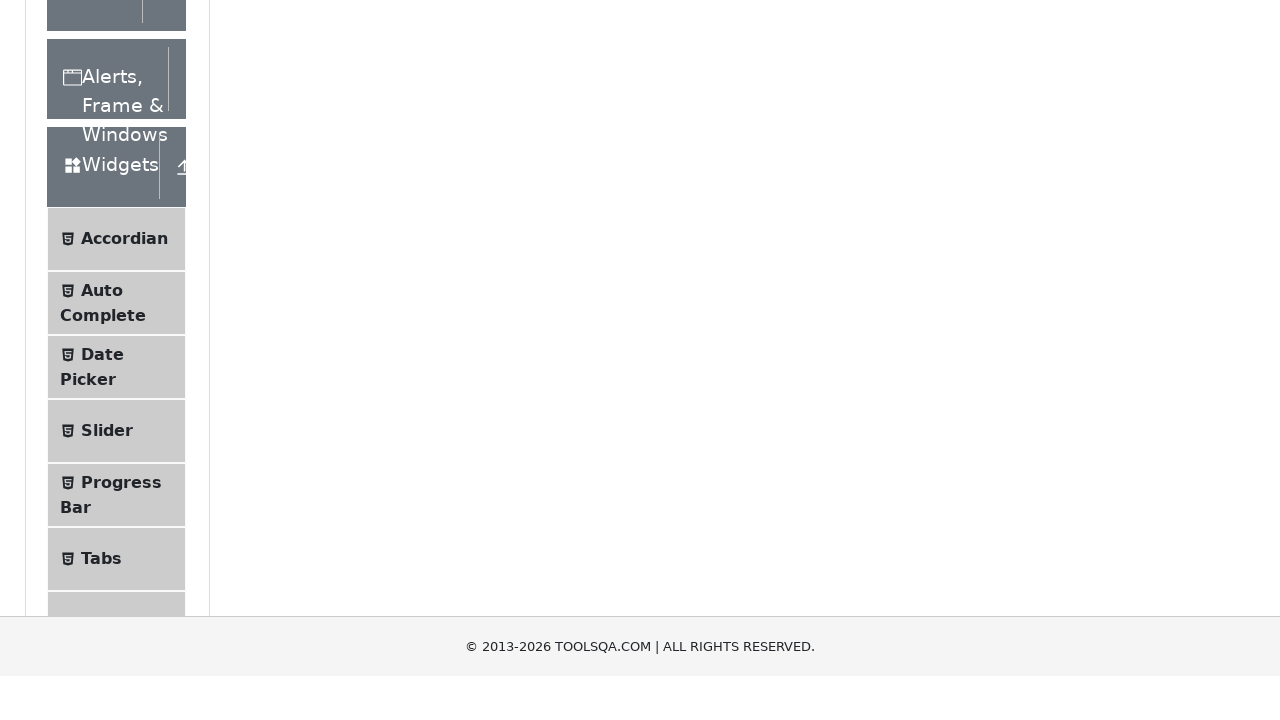

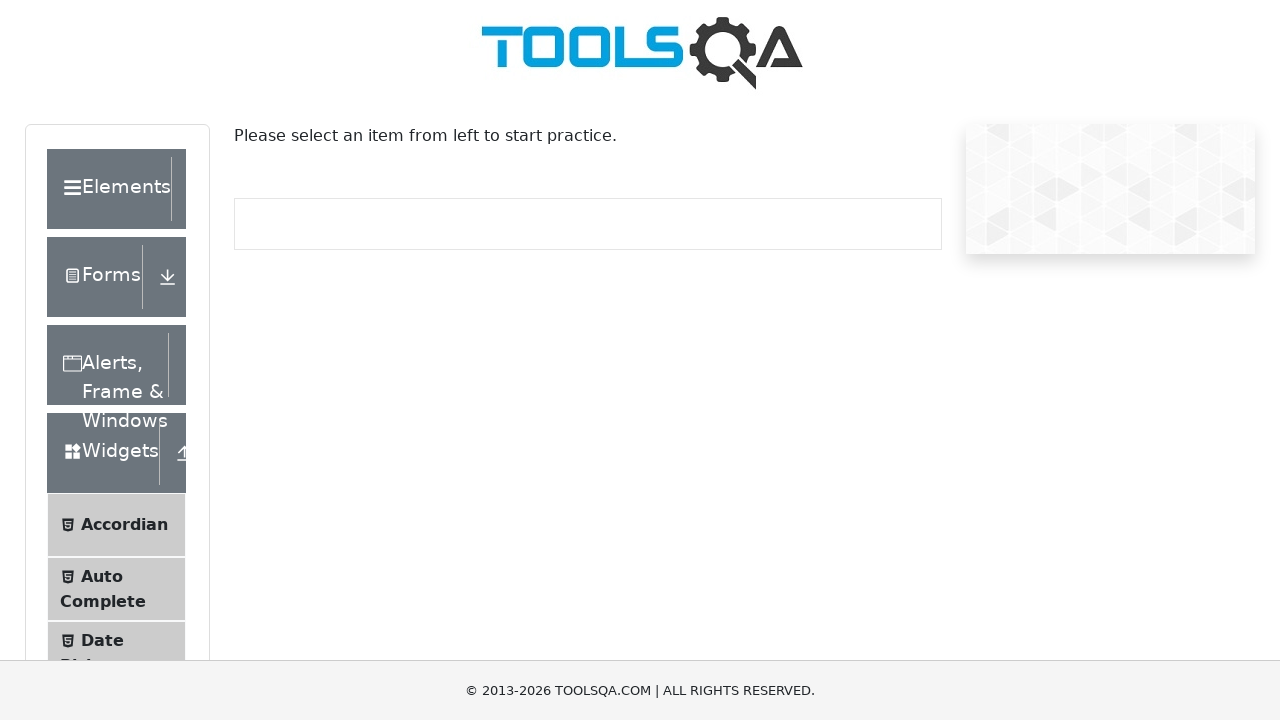